Verifies CSS loads correctly and body has styling applied

Starting URL: https://willing-tree-pi.vercel.app

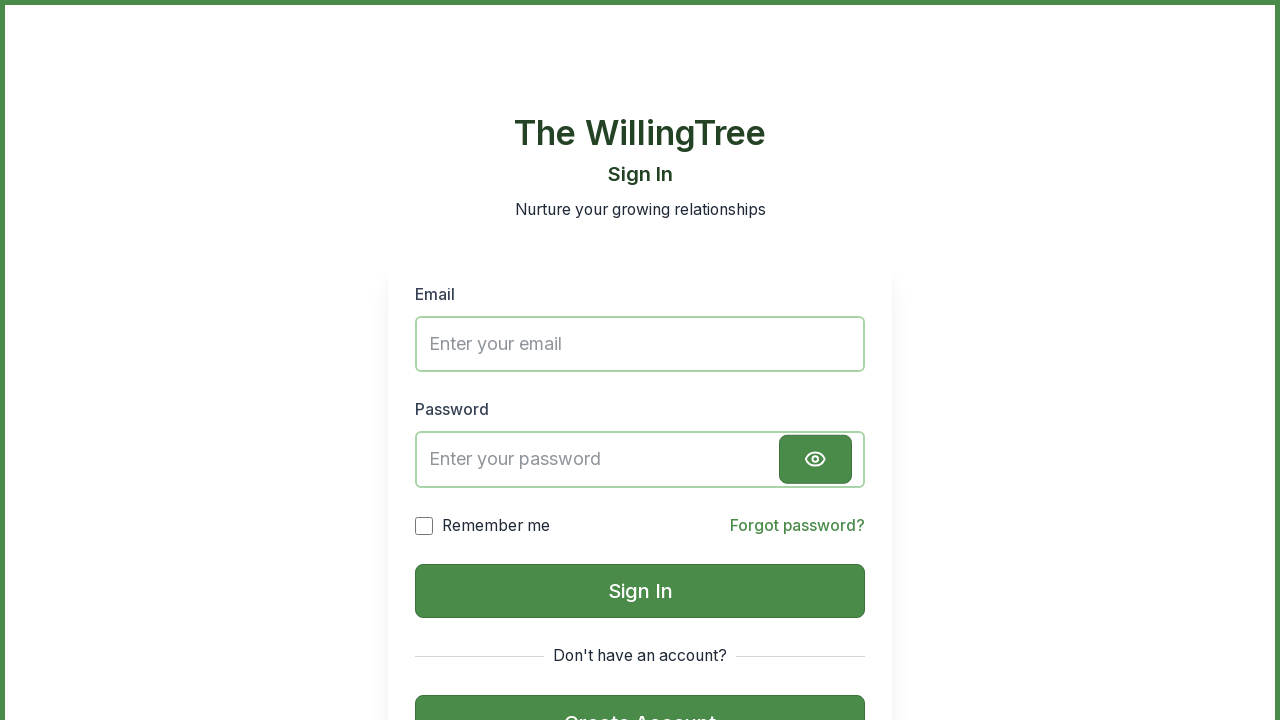

Navigated to https://willing-tree-pi.vercel.app
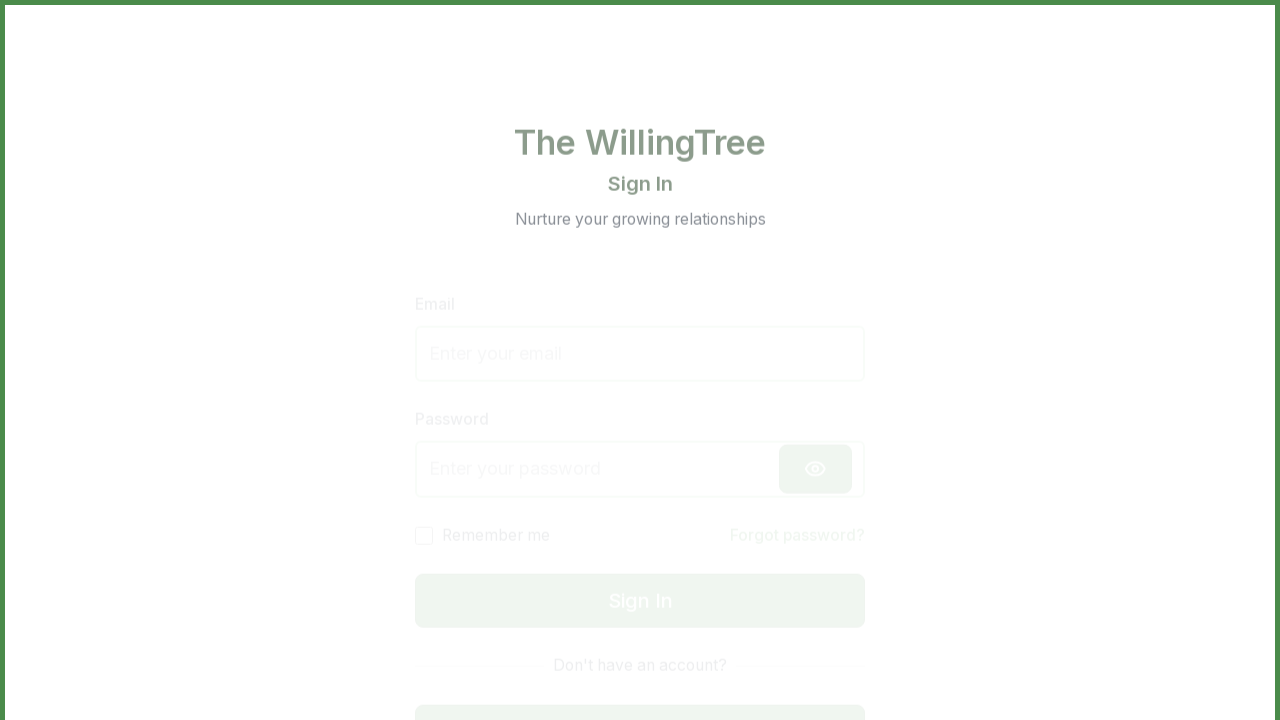

Evaluated page to check for stylesheets or style elements
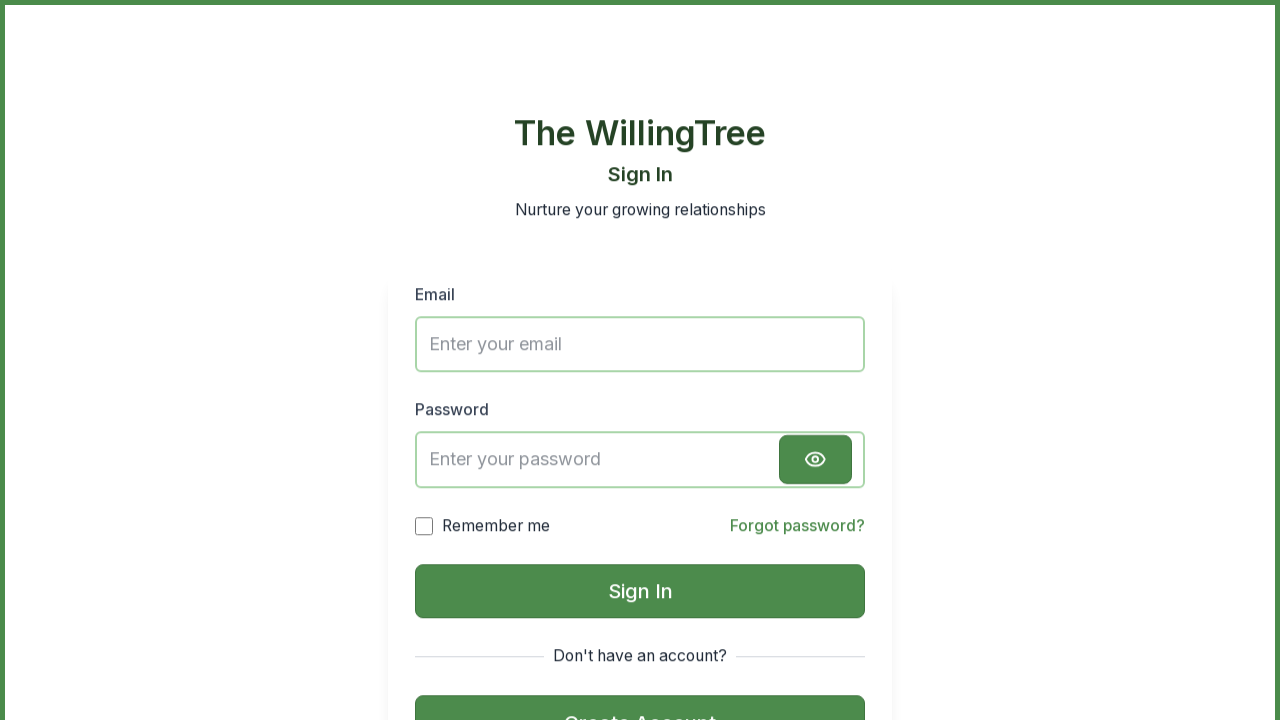

Verified that CSS stylesheets or style elements are present
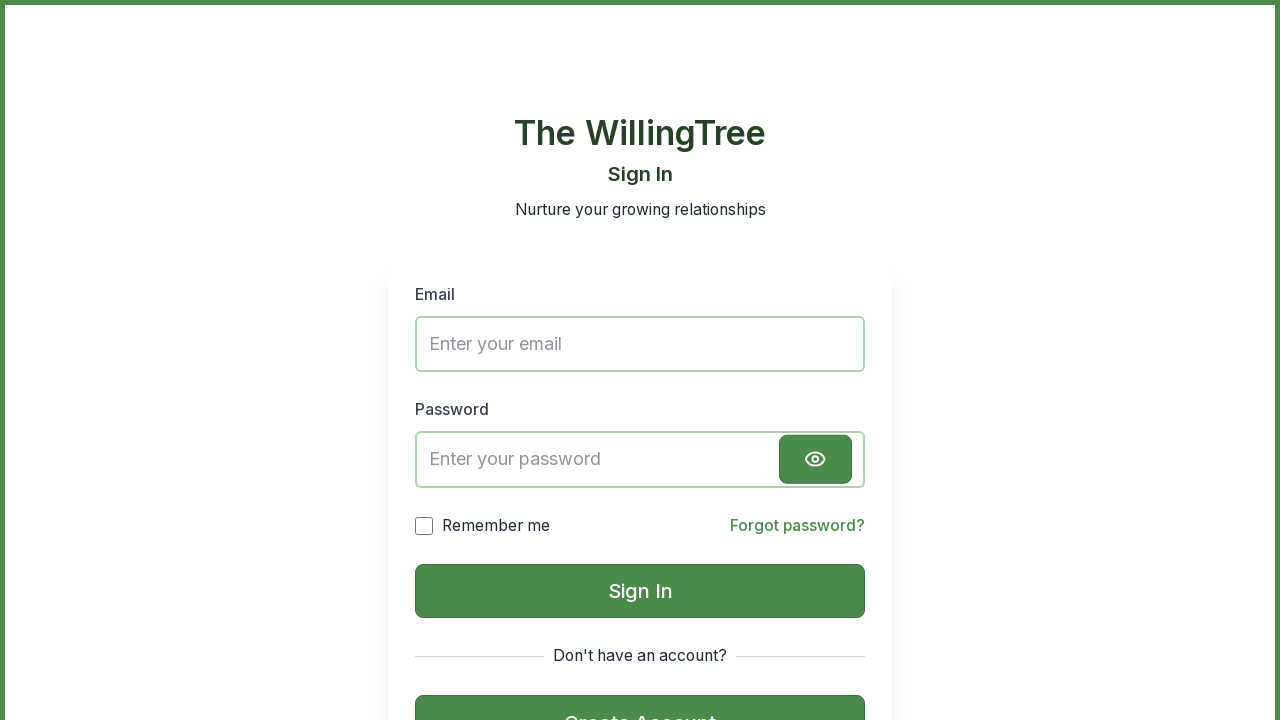

Retrieved computed background color of body element
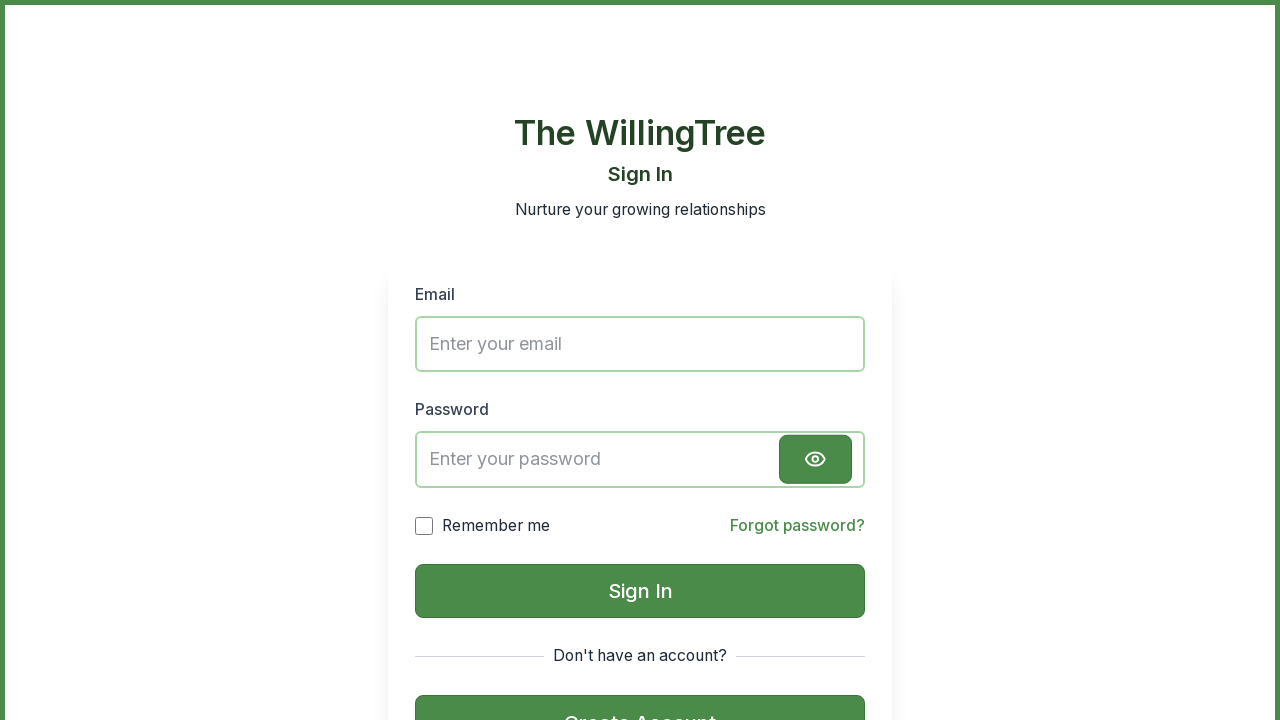

Verified that body element has non-transparent background color applied
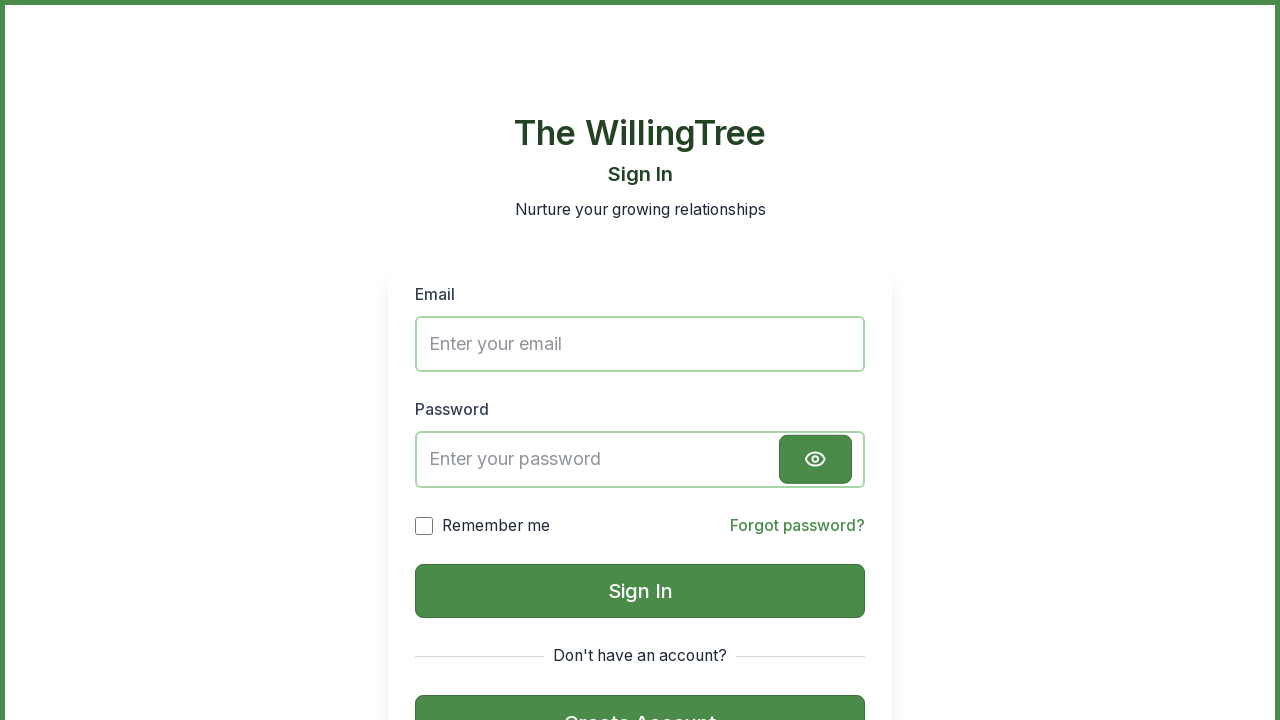

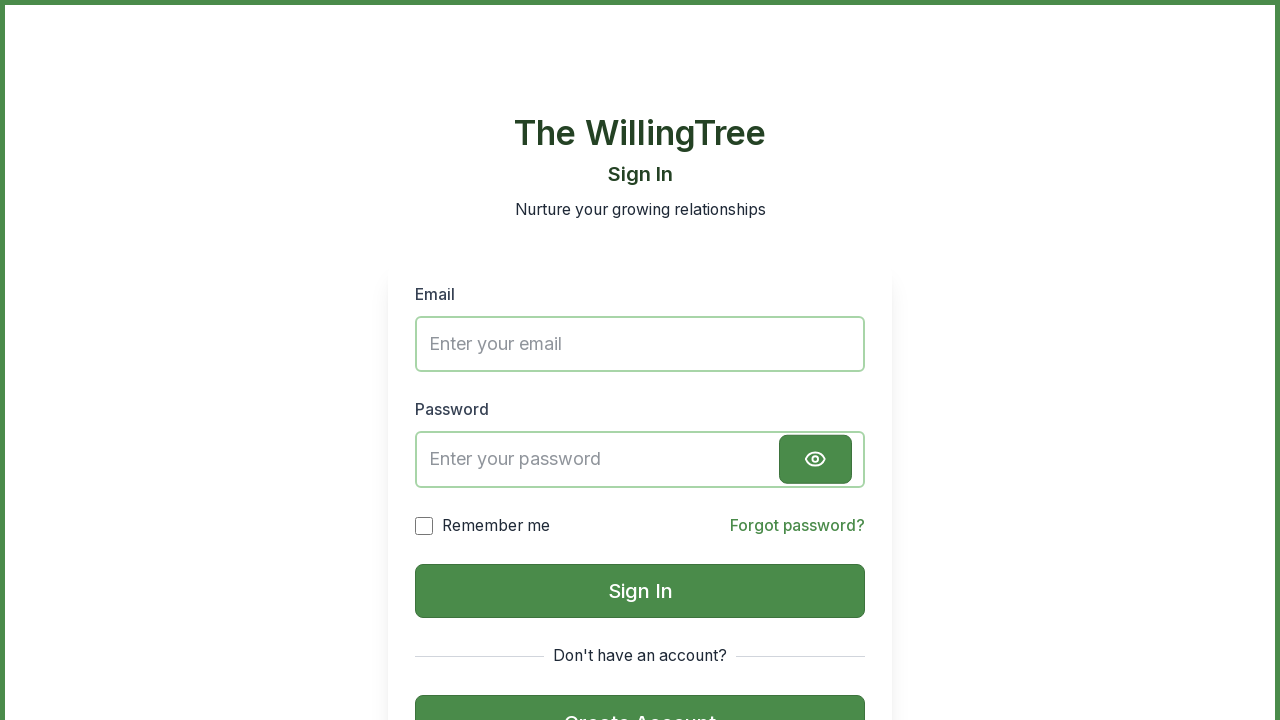